Tests selecting an option from a dropdown menu and verifying the displayed message

Starting URL: https://eviltester.github.io/supportclasses/#2000

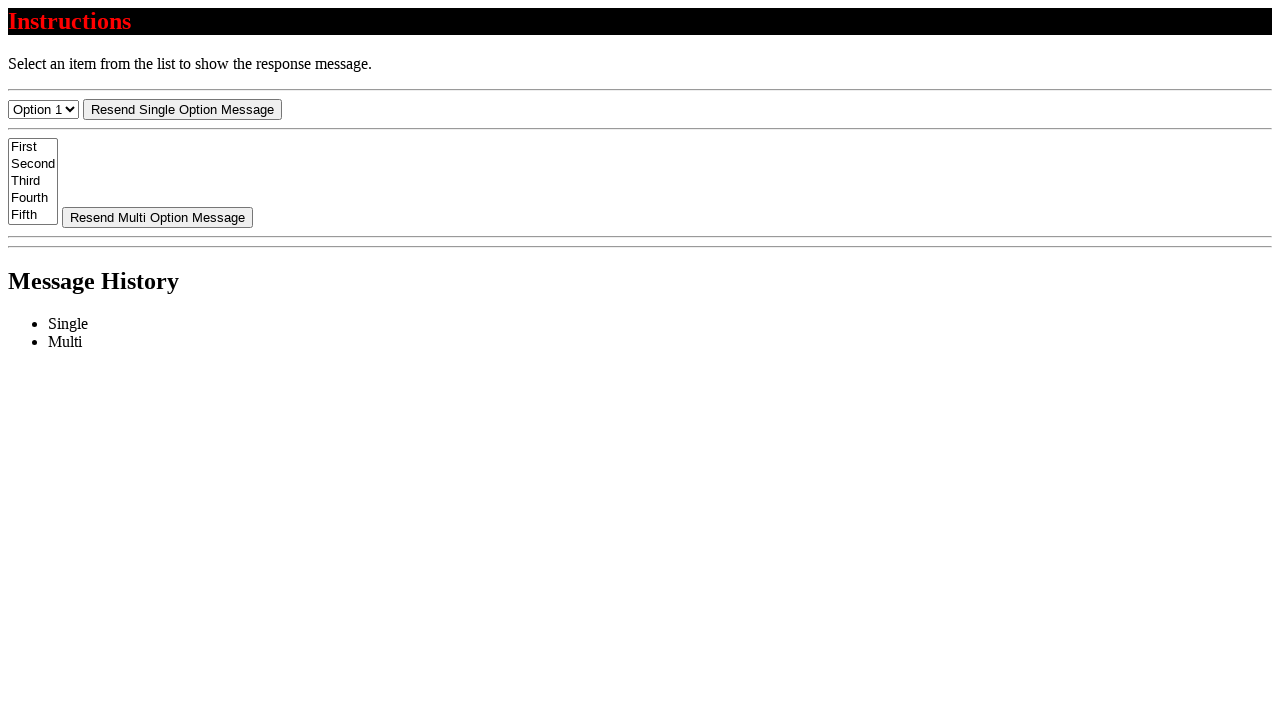

Select menu became visible
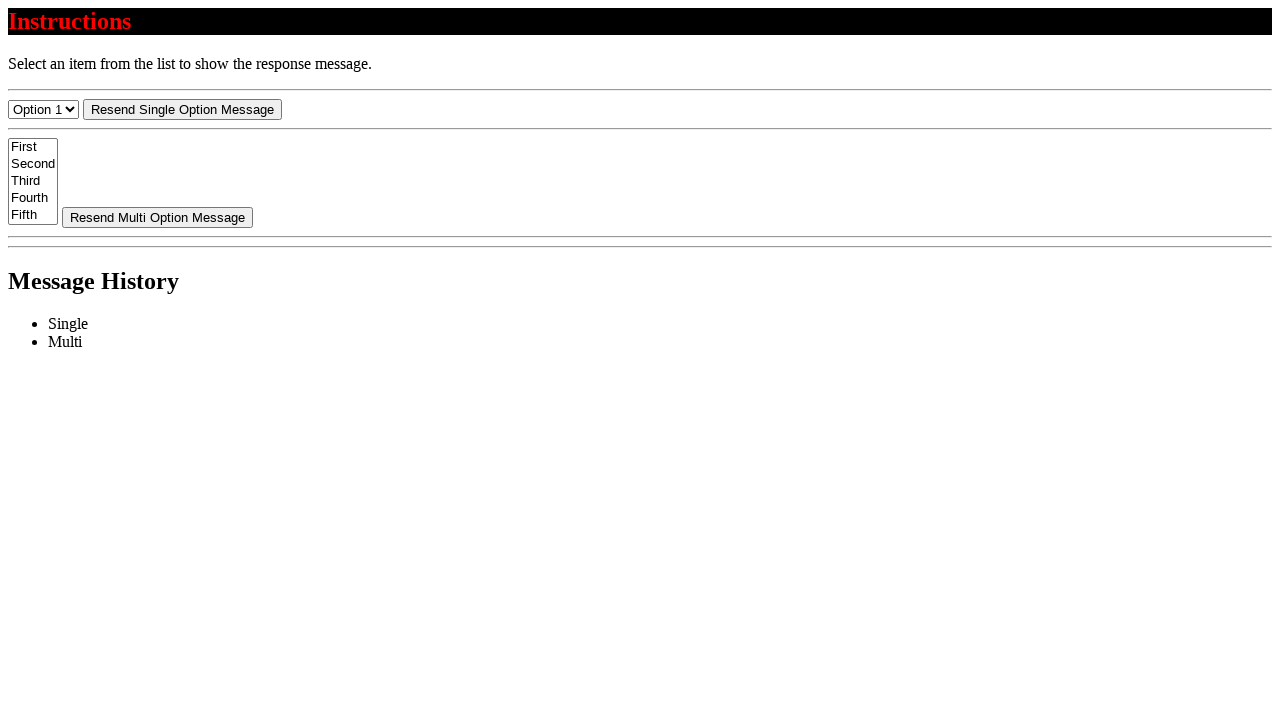

Selected 'Option 2' from dropdown menu on #select-menu
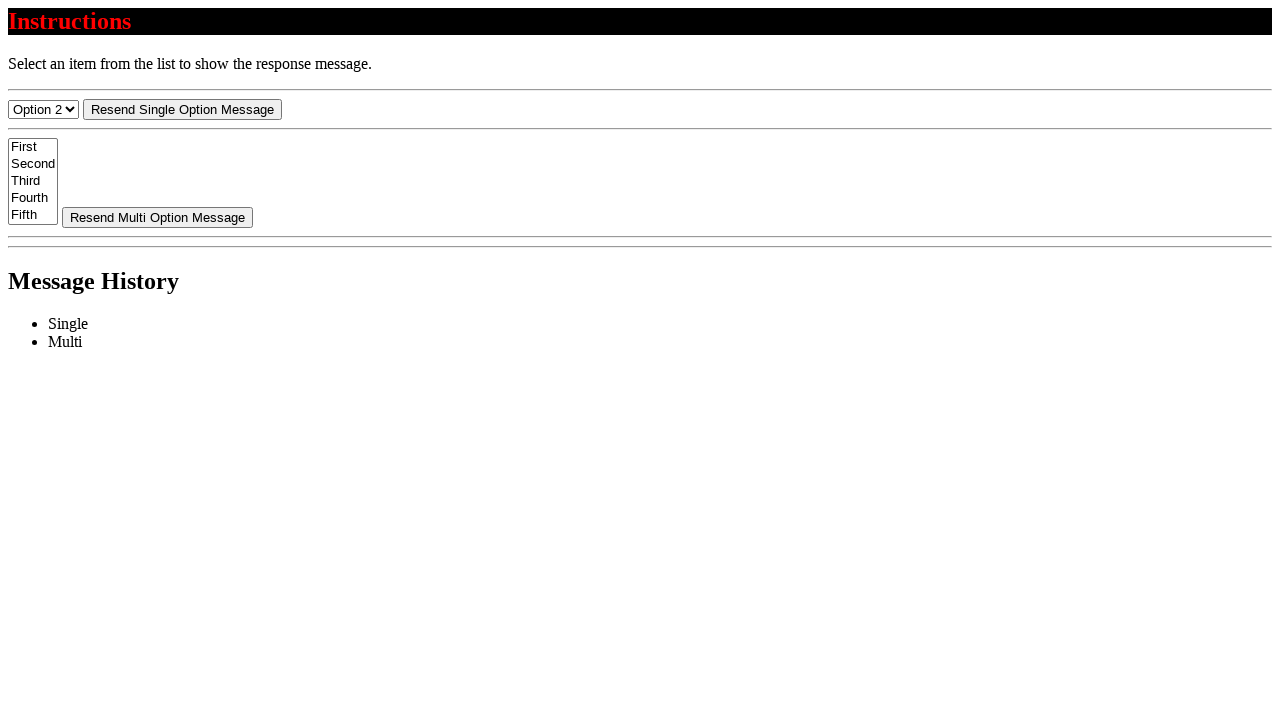

Message element became visible after selection
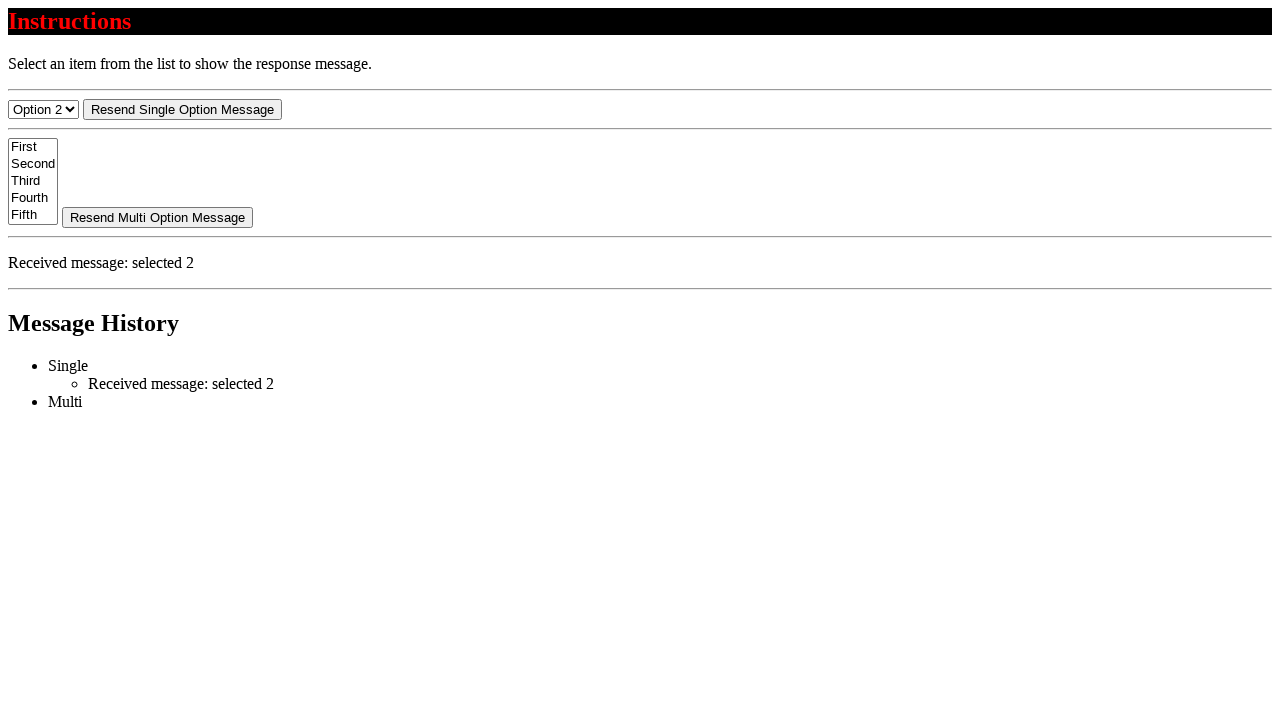

Verified message text displays 'Received message: selected 2'
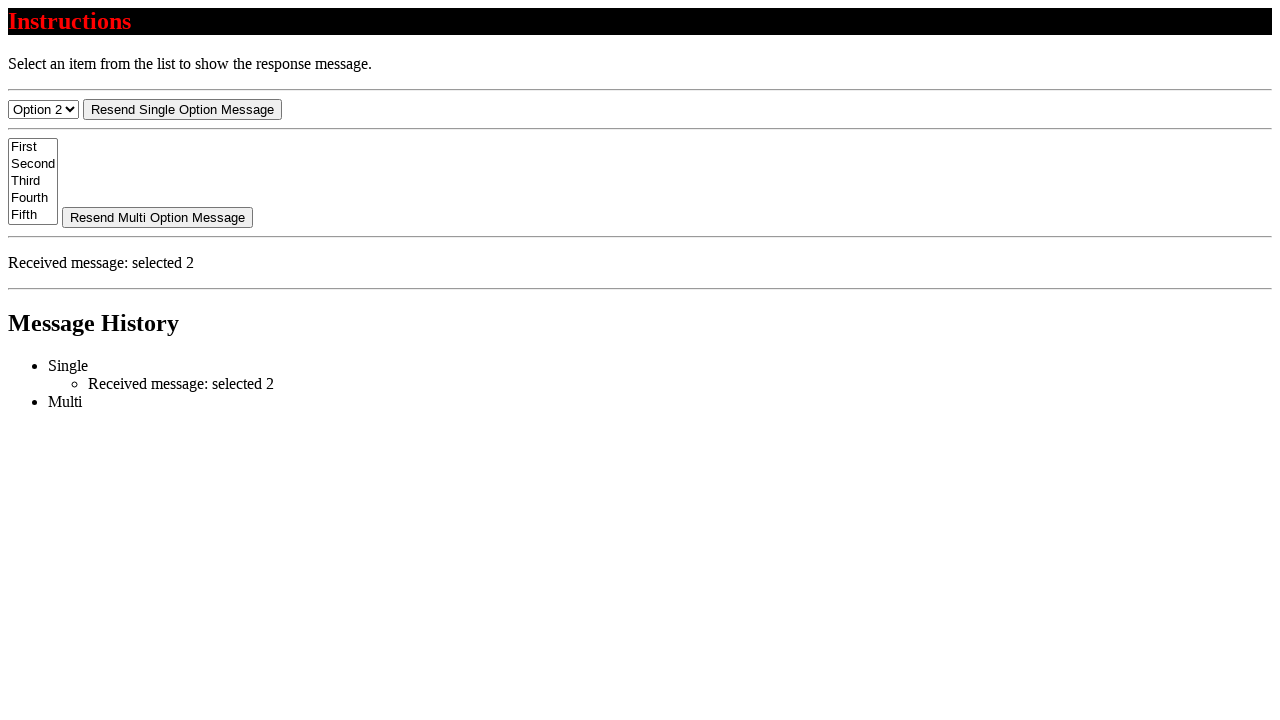

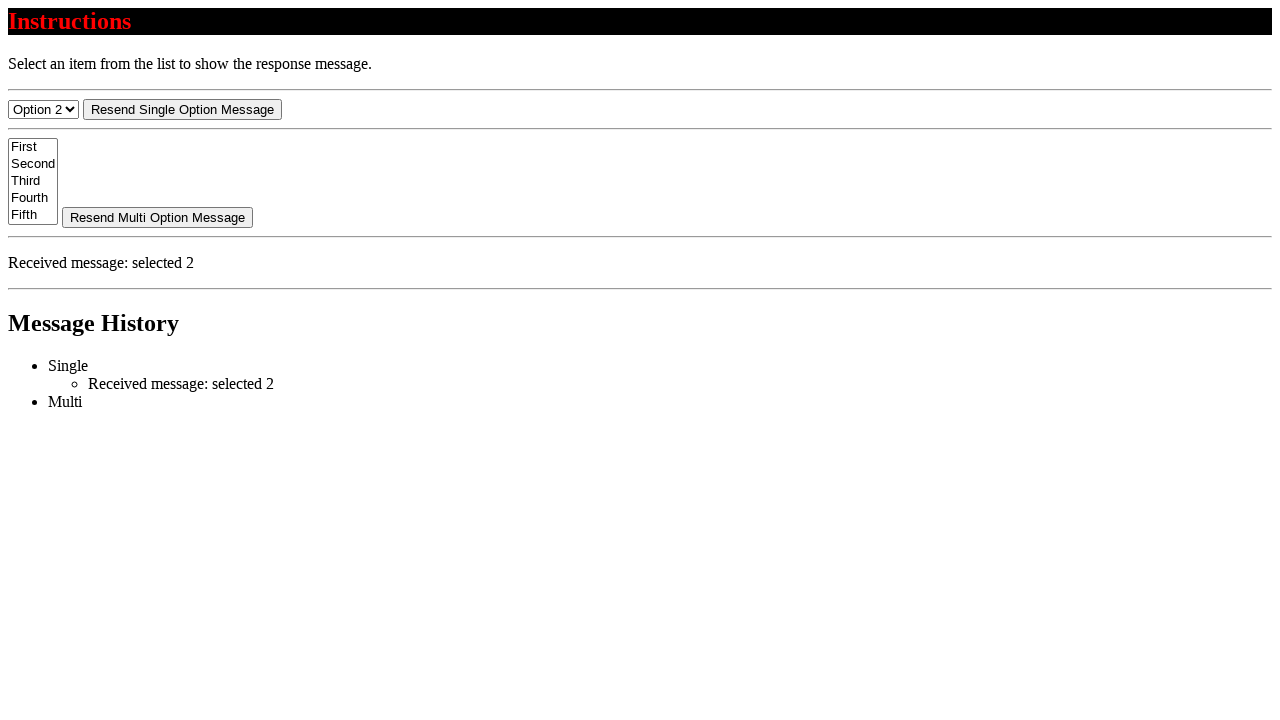